Waits for a price to reach $100, then solves a math problem and submits the answer

Starting URL: http://suninjuly.github.io/explicit_wait2.html

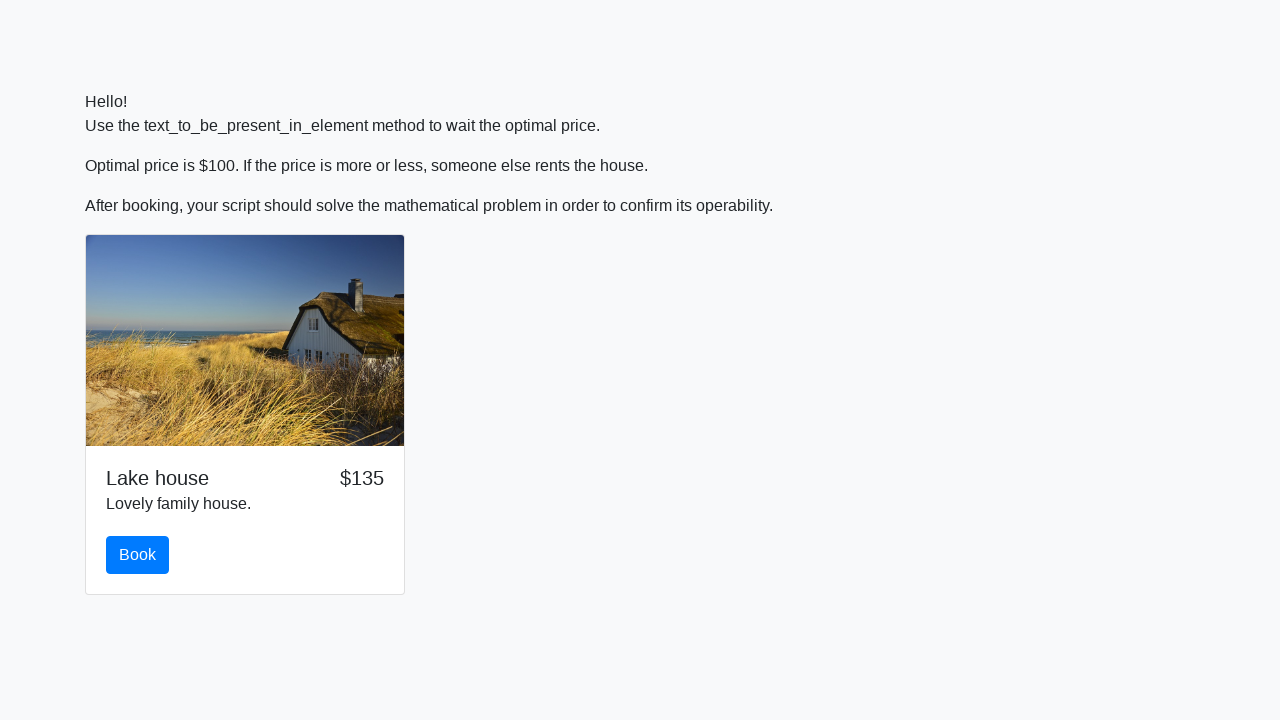

Waited for price to reach $100
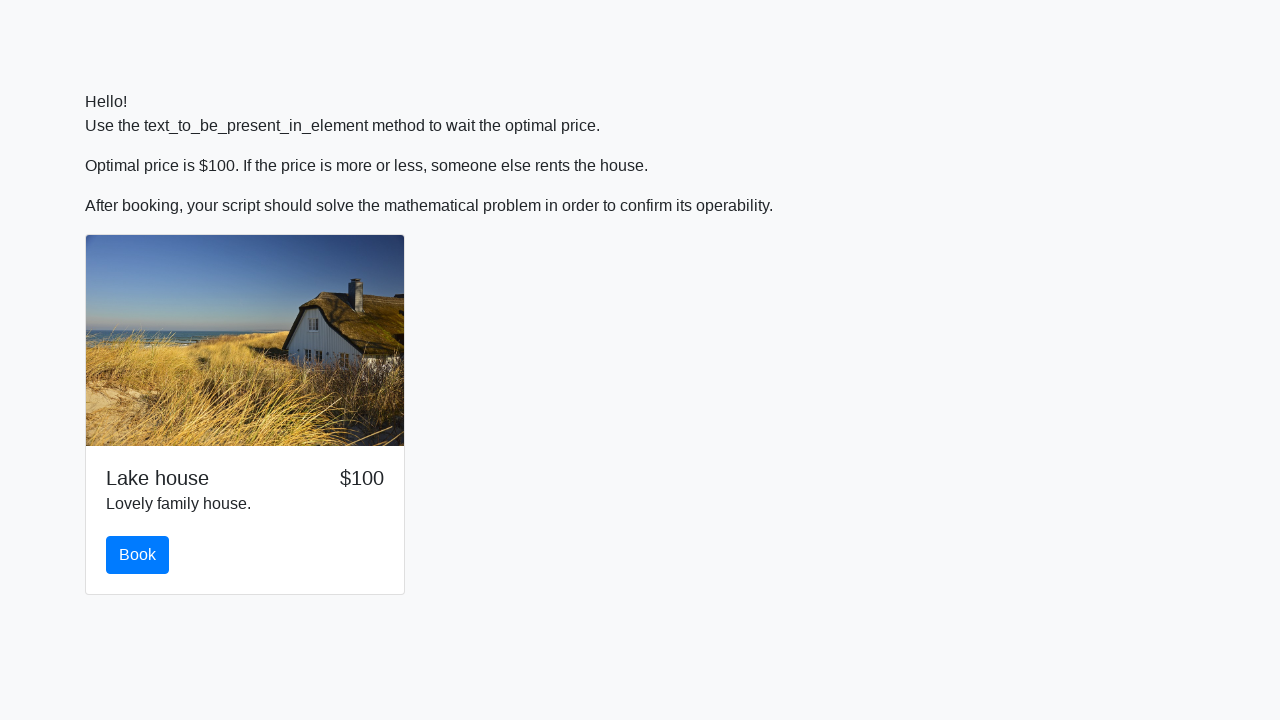

Clicked the book button at (138, 555) on #book
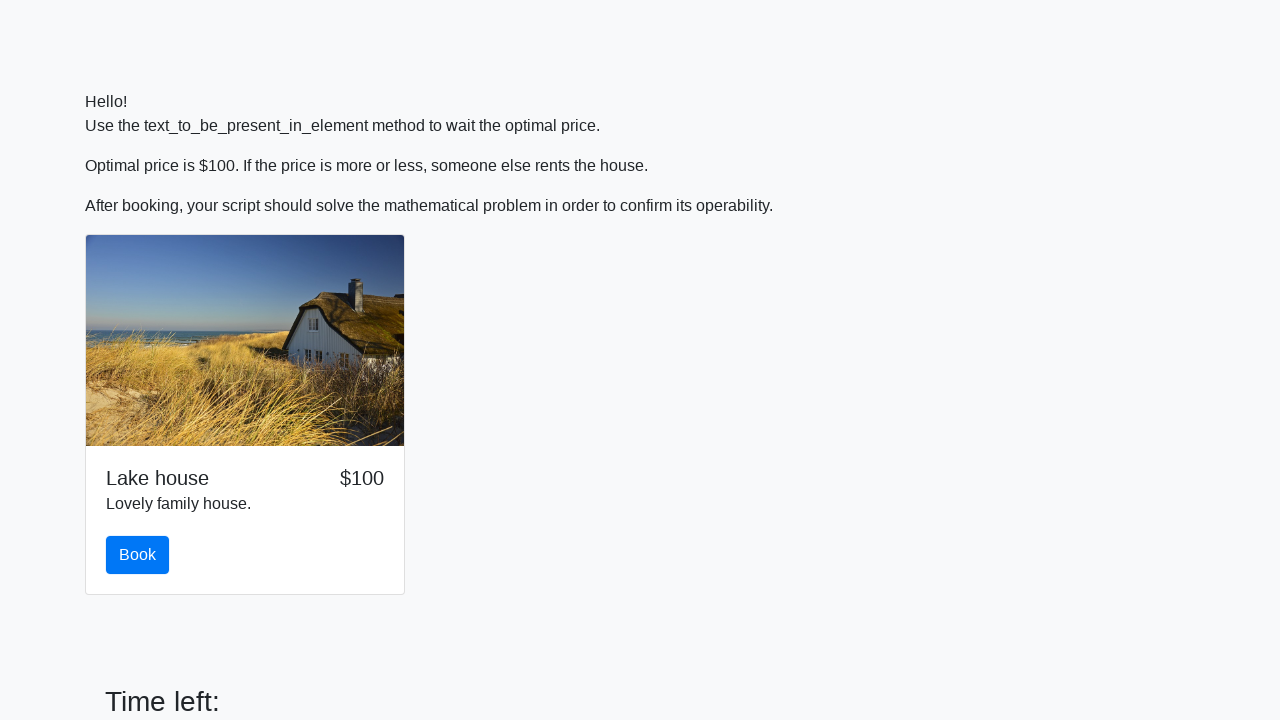

Retrieved input value: 539
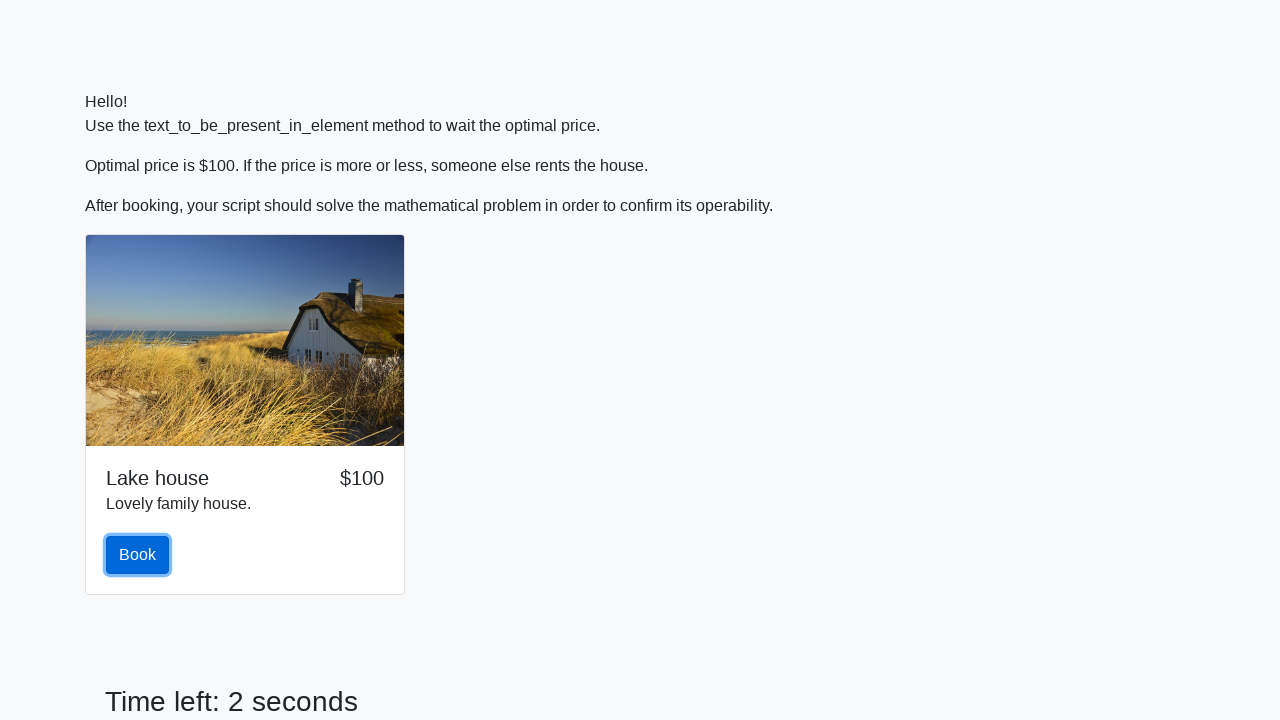

Calculated math result: 2.461205890342677
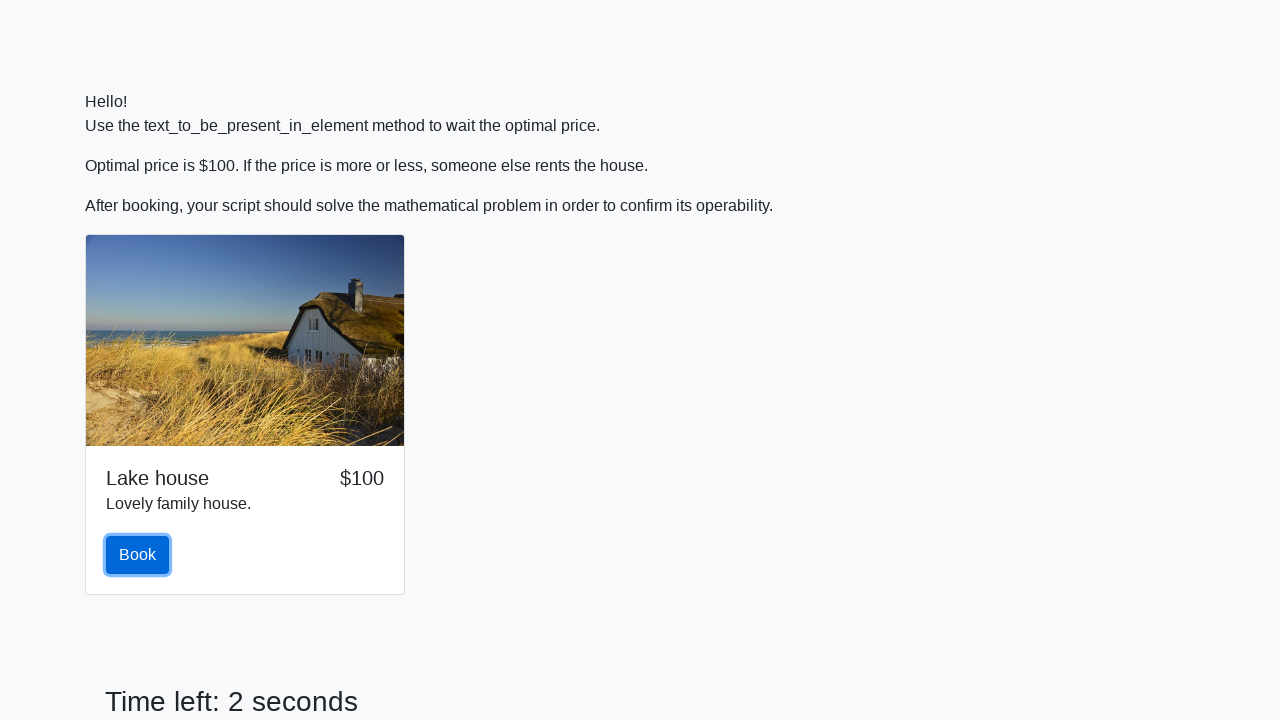

Filled answer field with calculated value on #answer
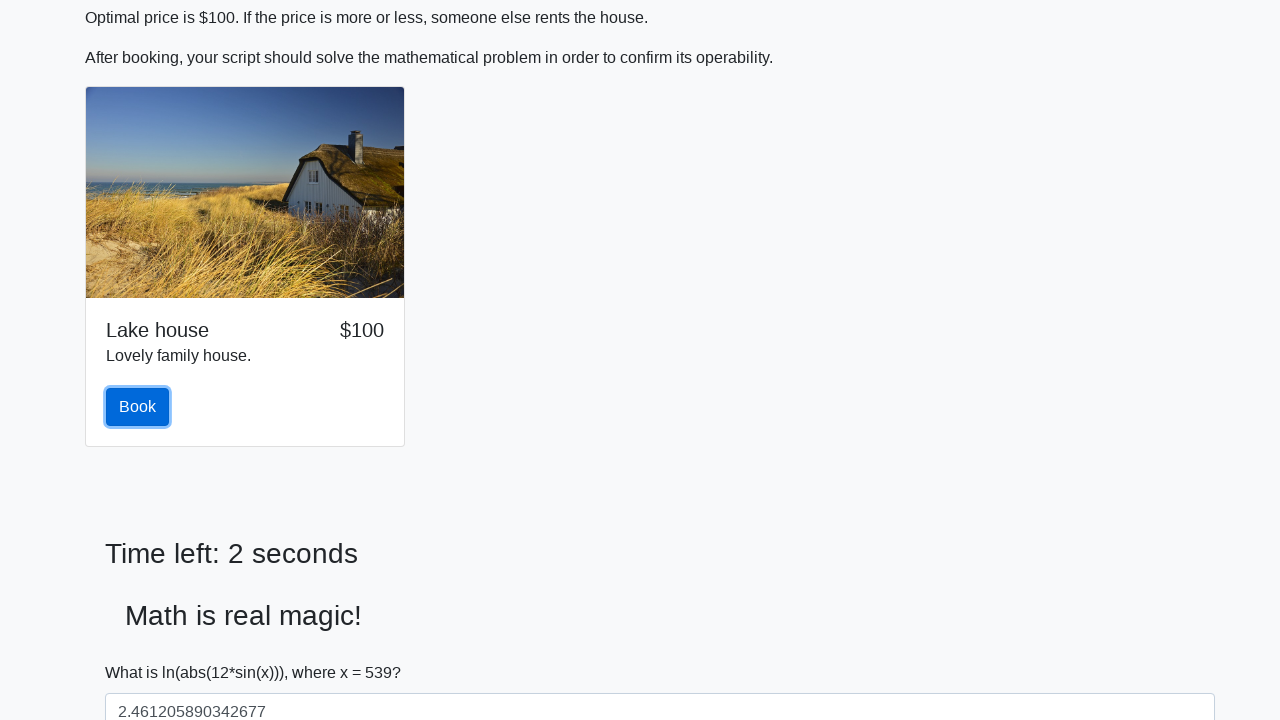

Clicked solve button to submit answer at (143, 651) on #solve
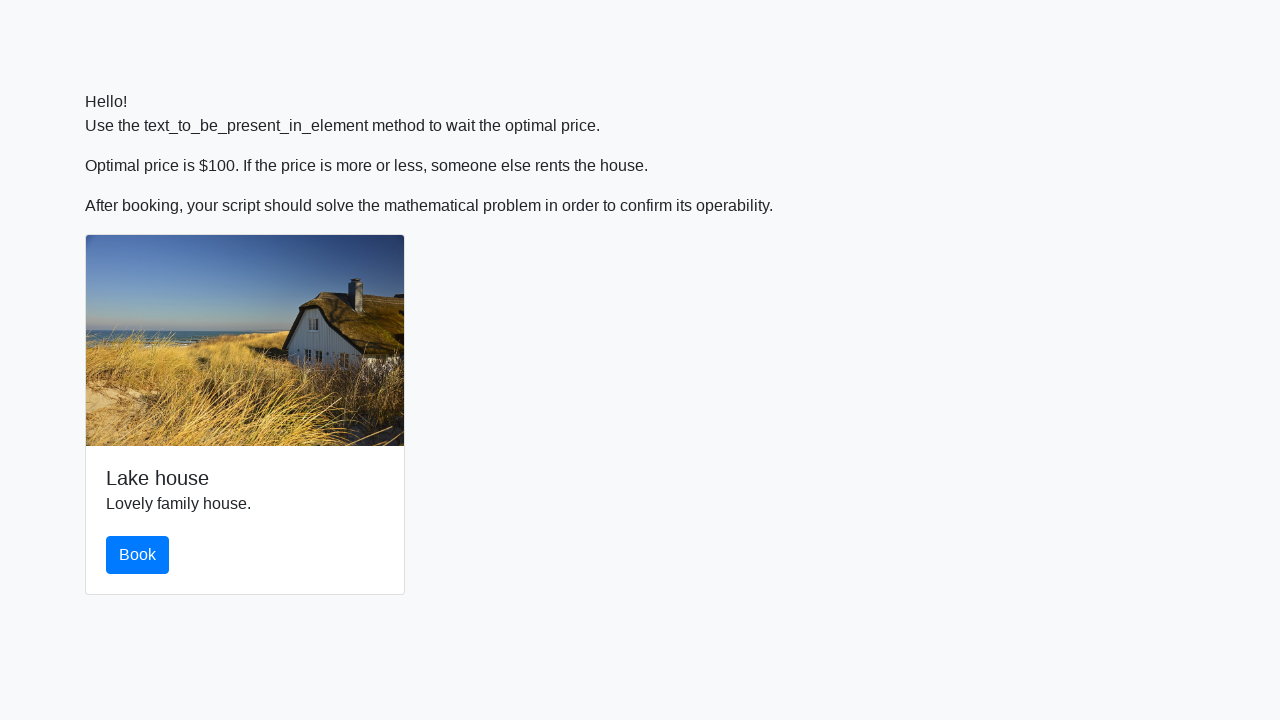

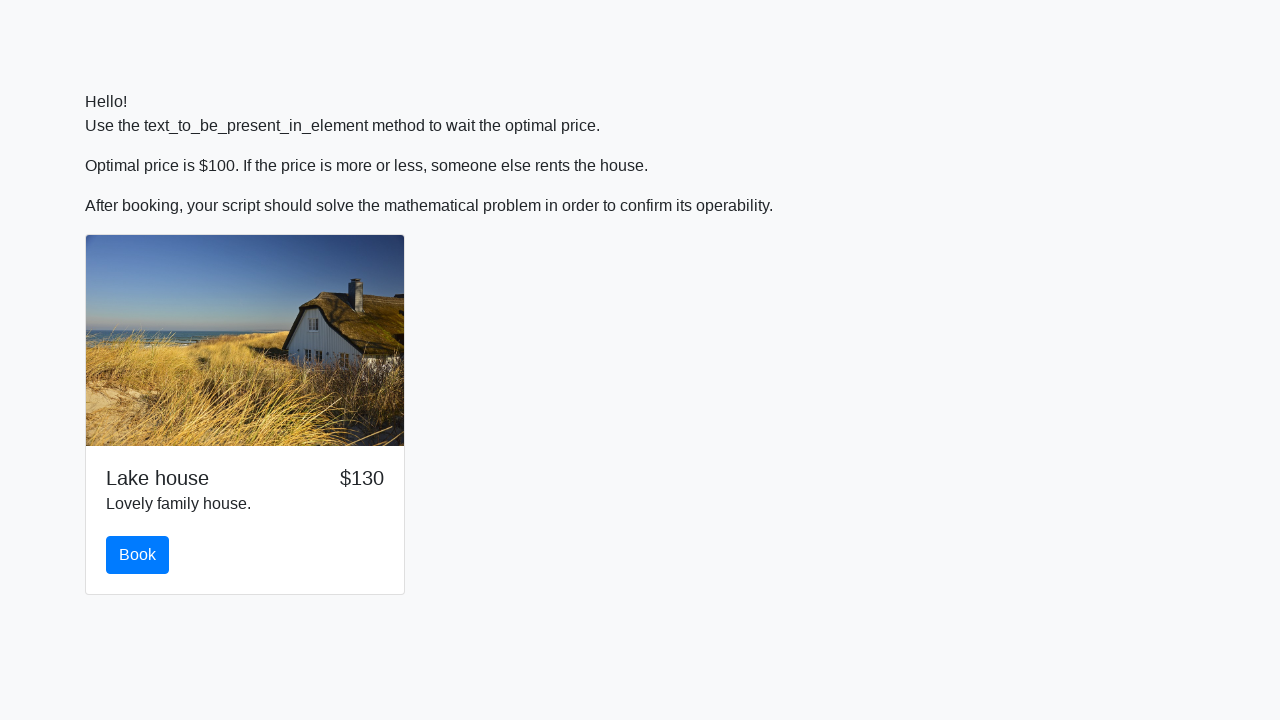